Fills out a complete registration form including name, address, contact details, gender, languages, skills, country, date of birth, and password fields

Starting URL: https://demo.automationtesting.in/Register.html

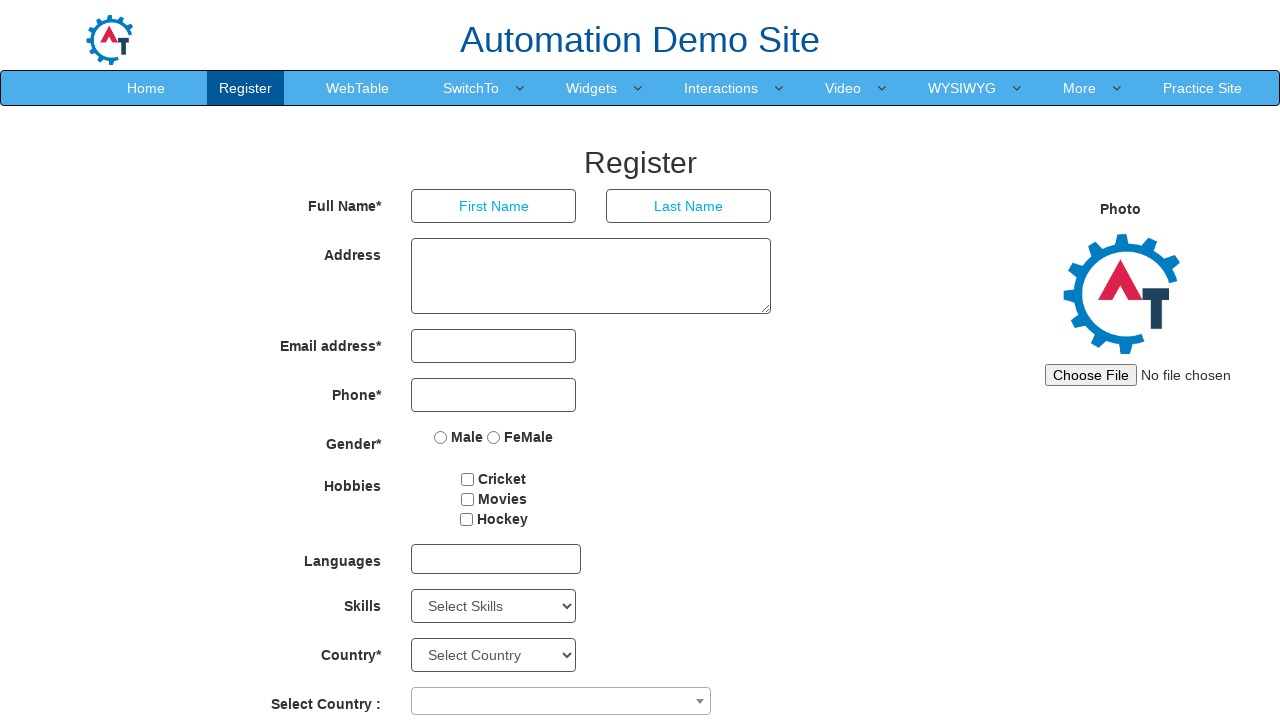

Filled first name field with 'Nikhil' on input[placeholder='First Name']
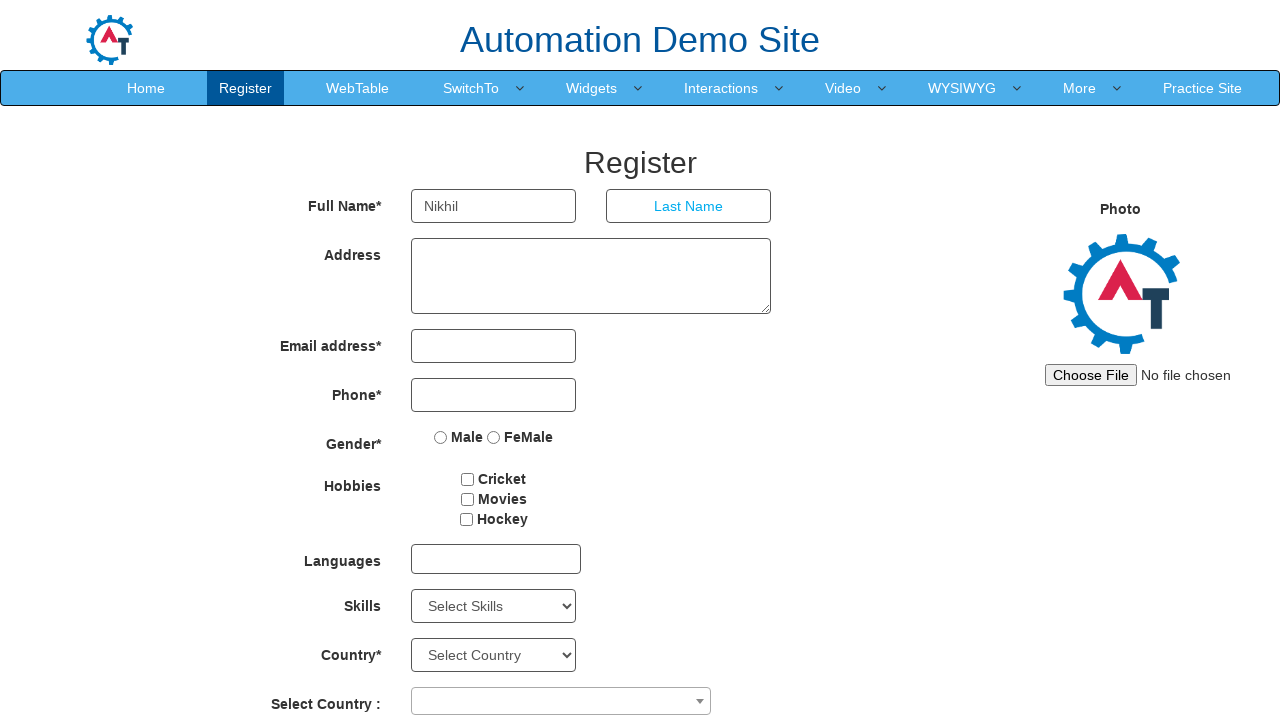

Filled last name field with 'Sharma' on input[placeholder='Last Name']
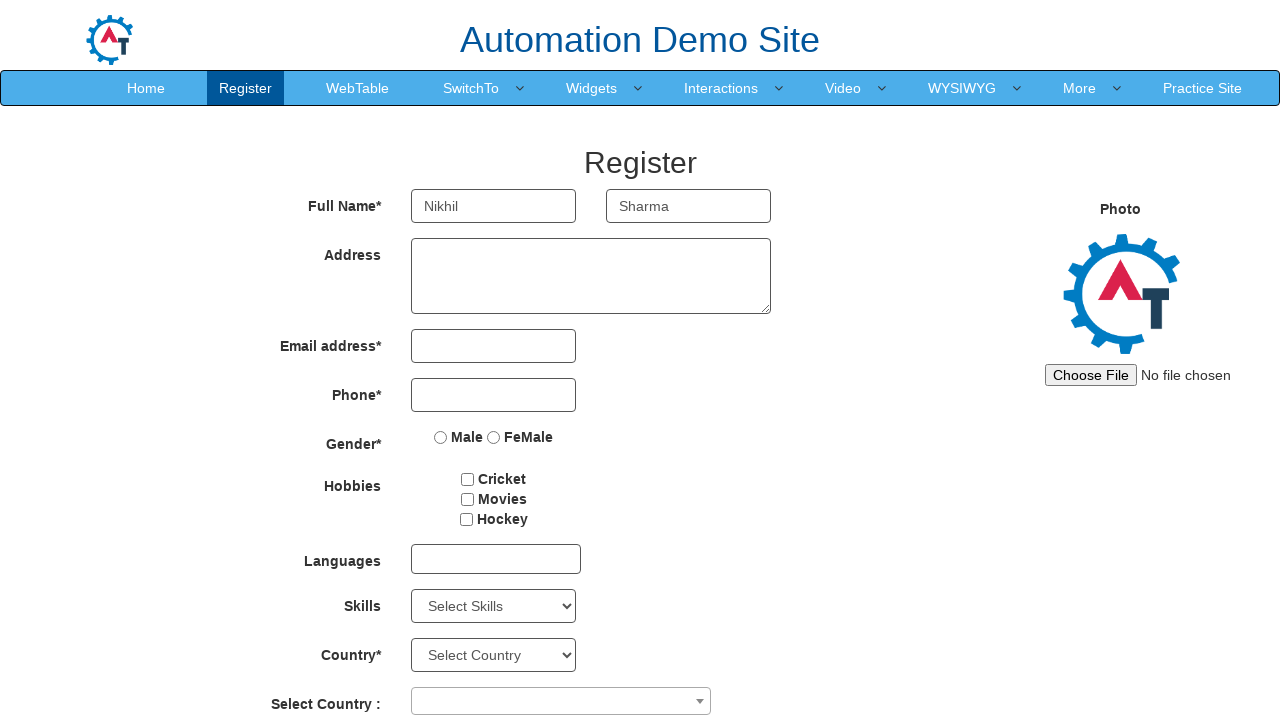

Filled address field with 'bcd-111' on textarea[ng-model='Adress']
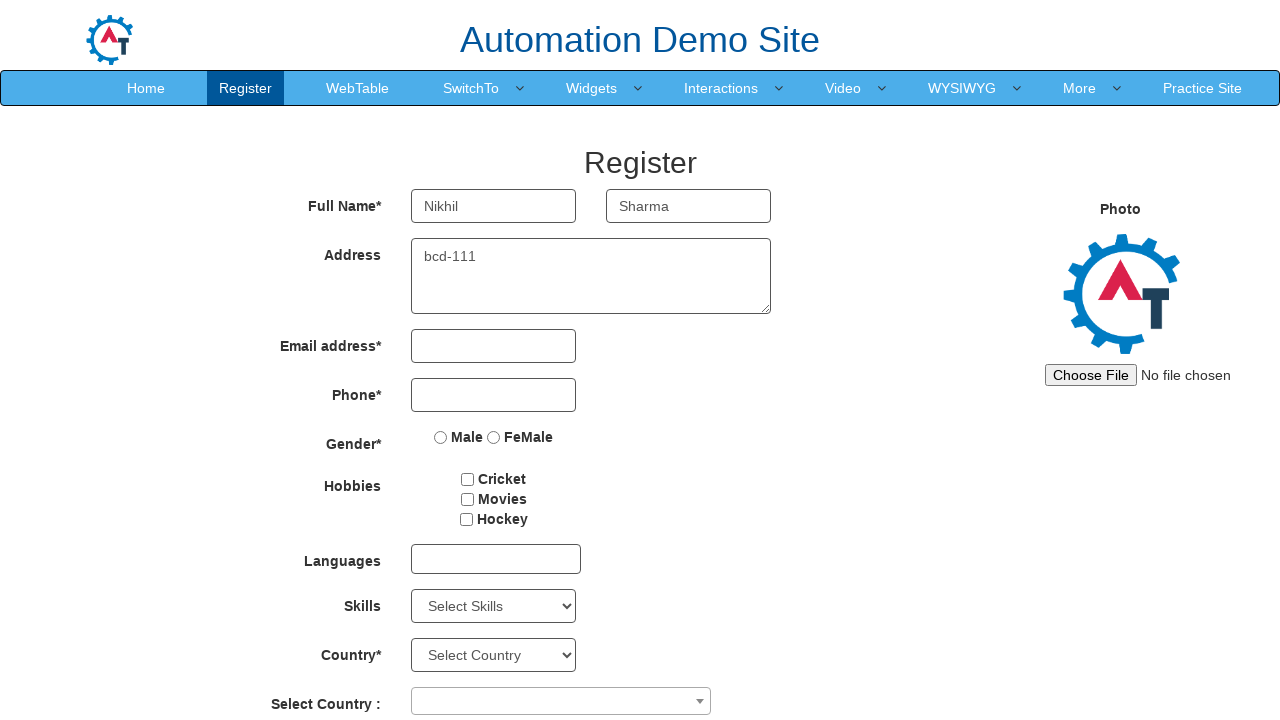

Filled email field with 'nikhil.sharma@gmail.com' on input[type='email']
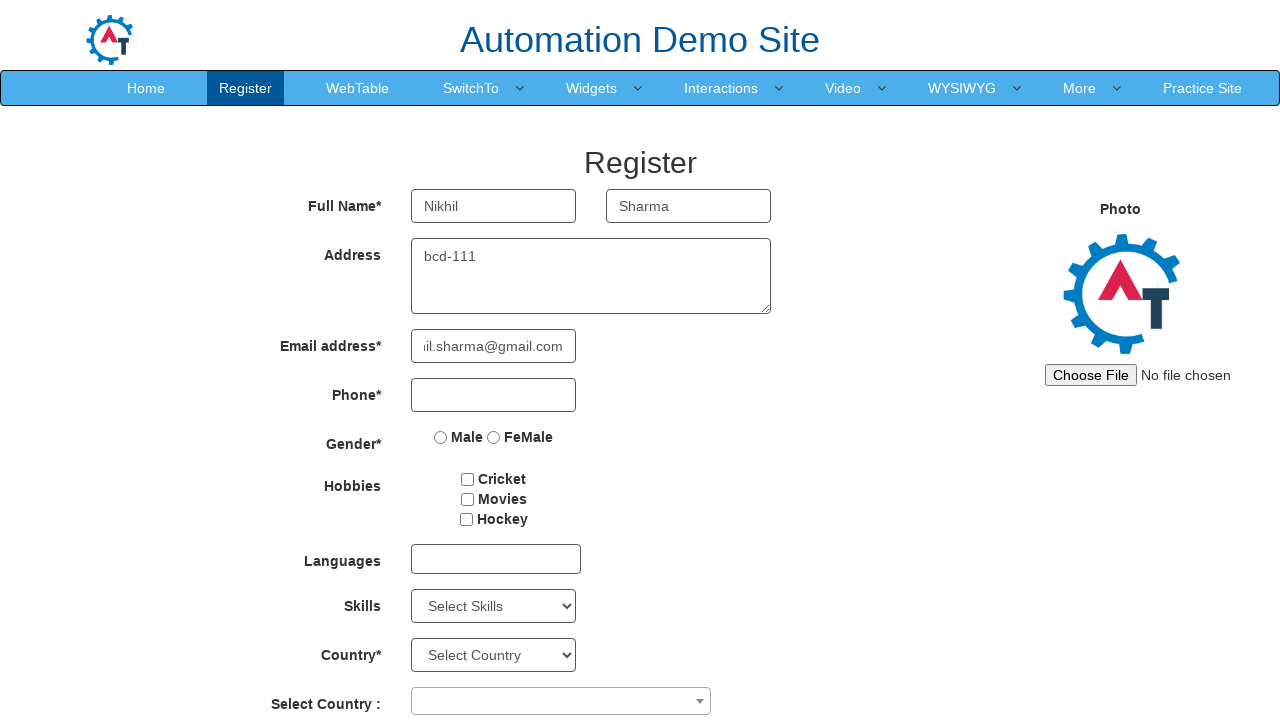

Filled phone number field with '1234567890' on input[type='tel']
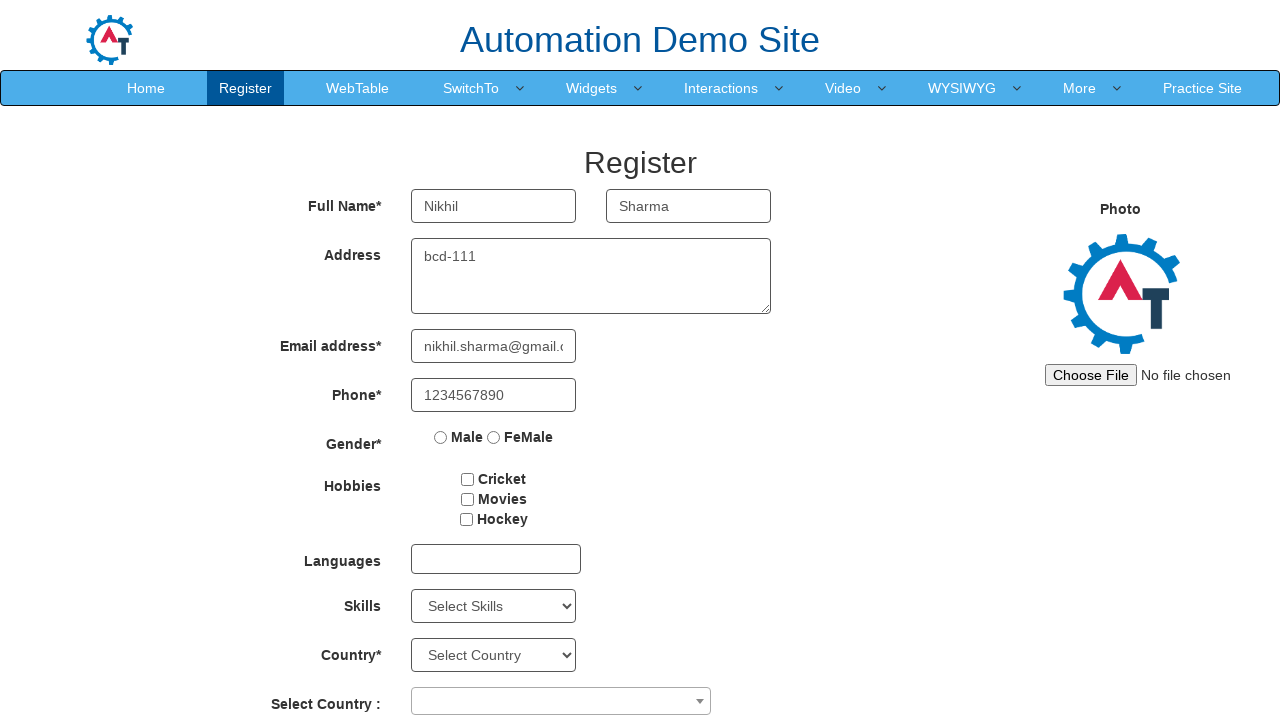

Selected gender radio button at (441, 437) on (//input[@type='radio'])[1]
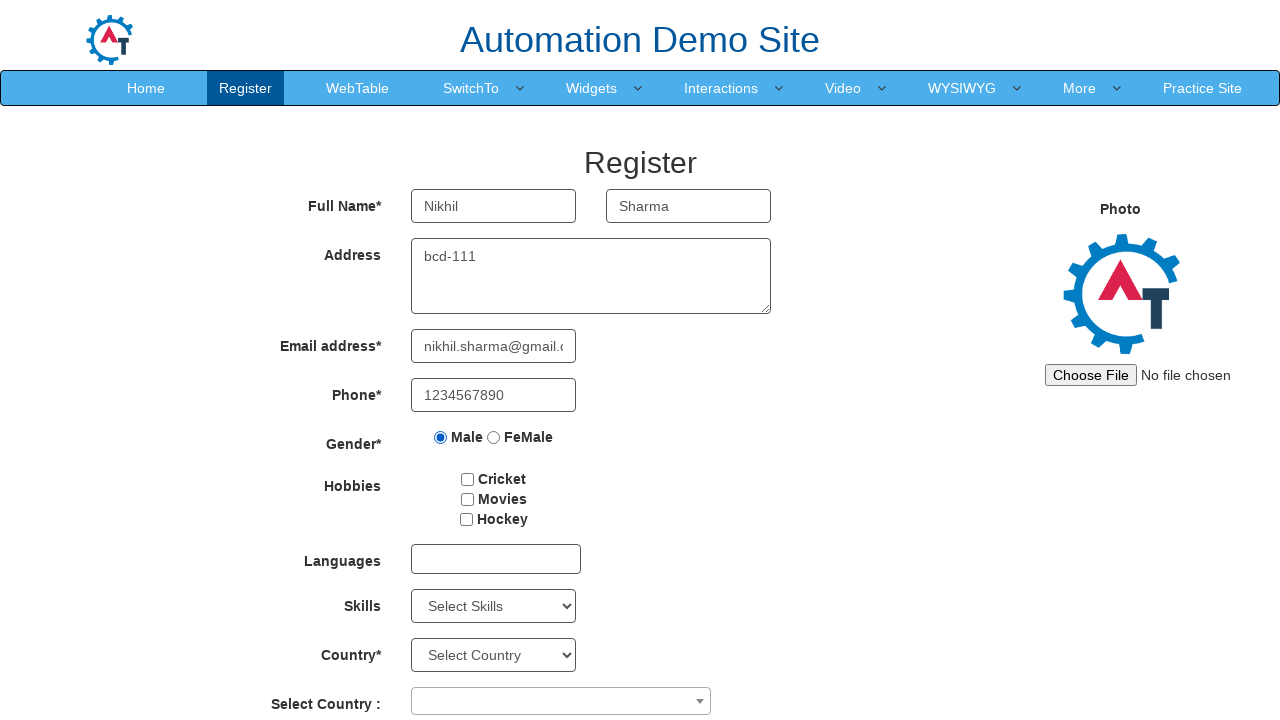

Checked hobby checkbox at (468, 479) on #checkbox1
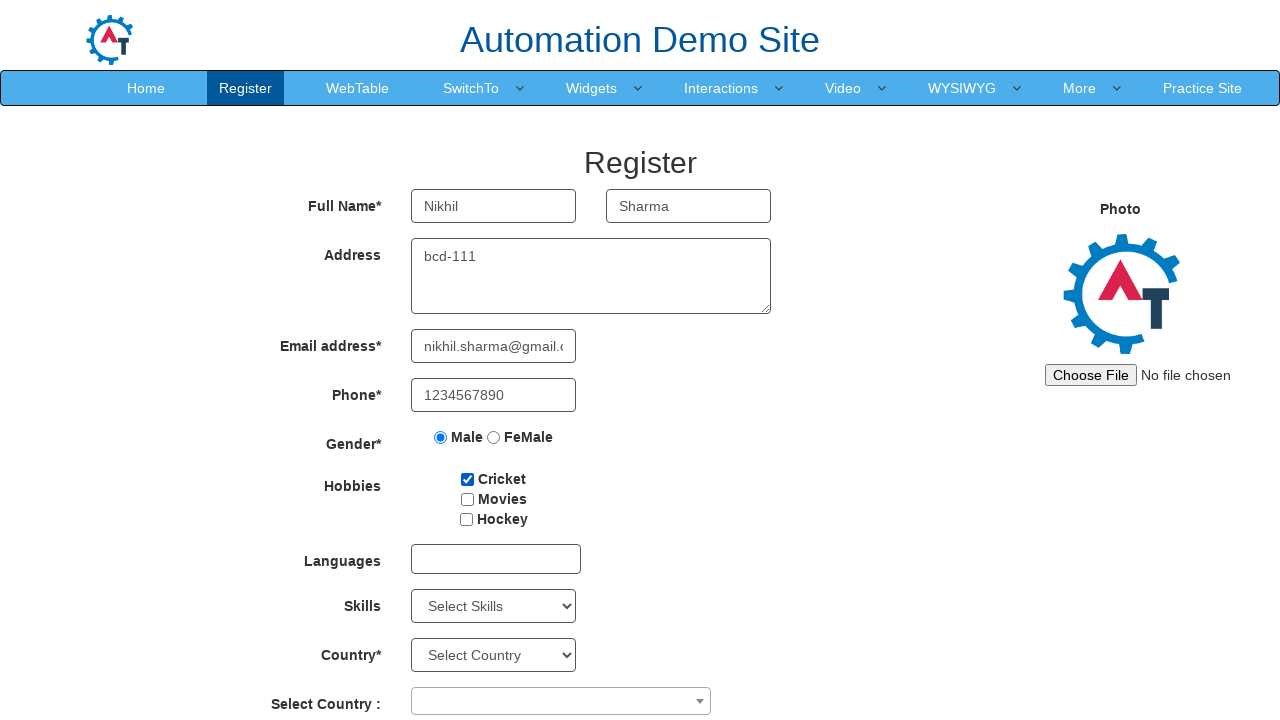

Opened language dropdown at (496, 559) on #msdd
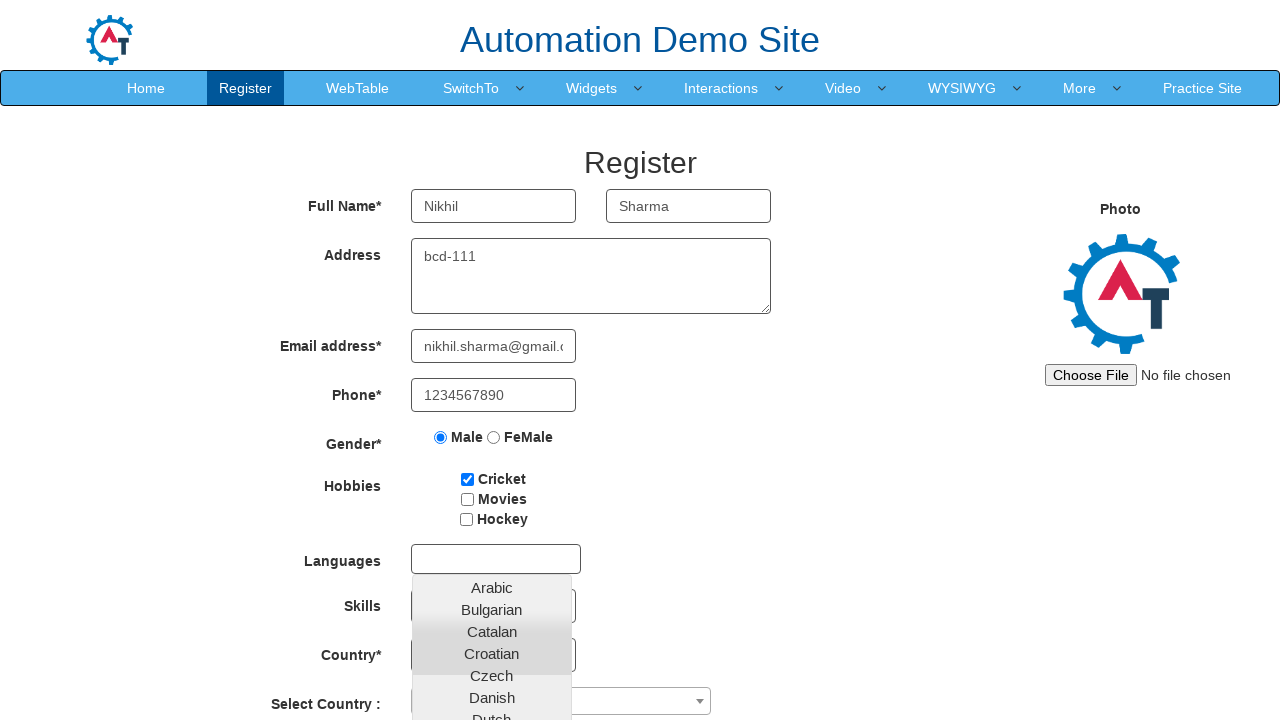

Selected 'English' language at (492, 458) on li.ng-scope >> nth=7
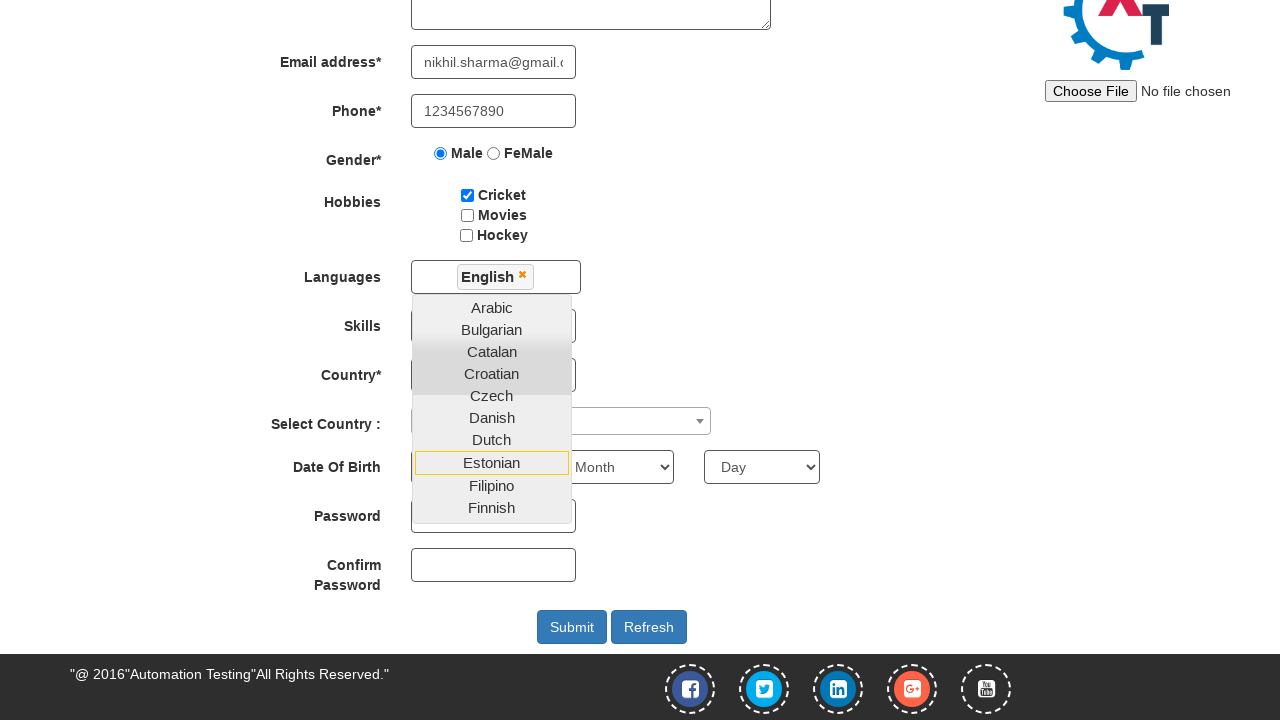

Selected 'Hindi' language at (492, 409) on li.ng-scope >> nth=15
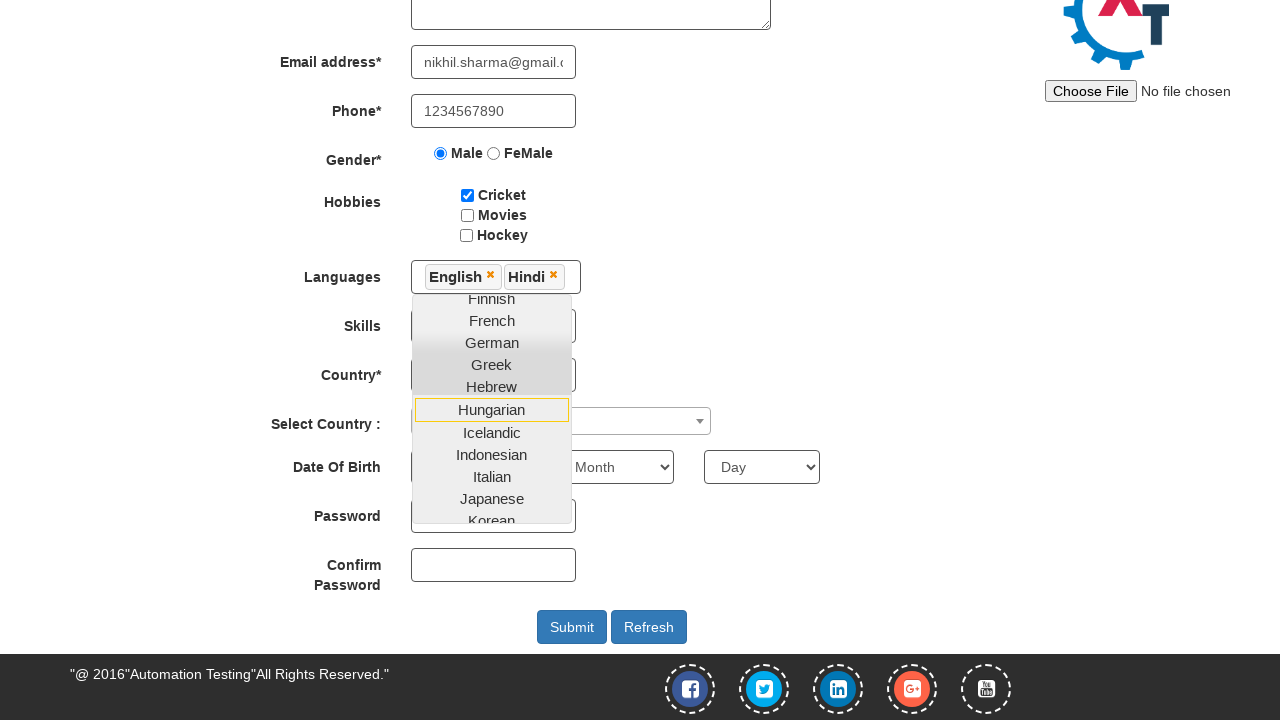

Clicked Skills label to close language dropdown at (323, 322) on label:text('Skills')
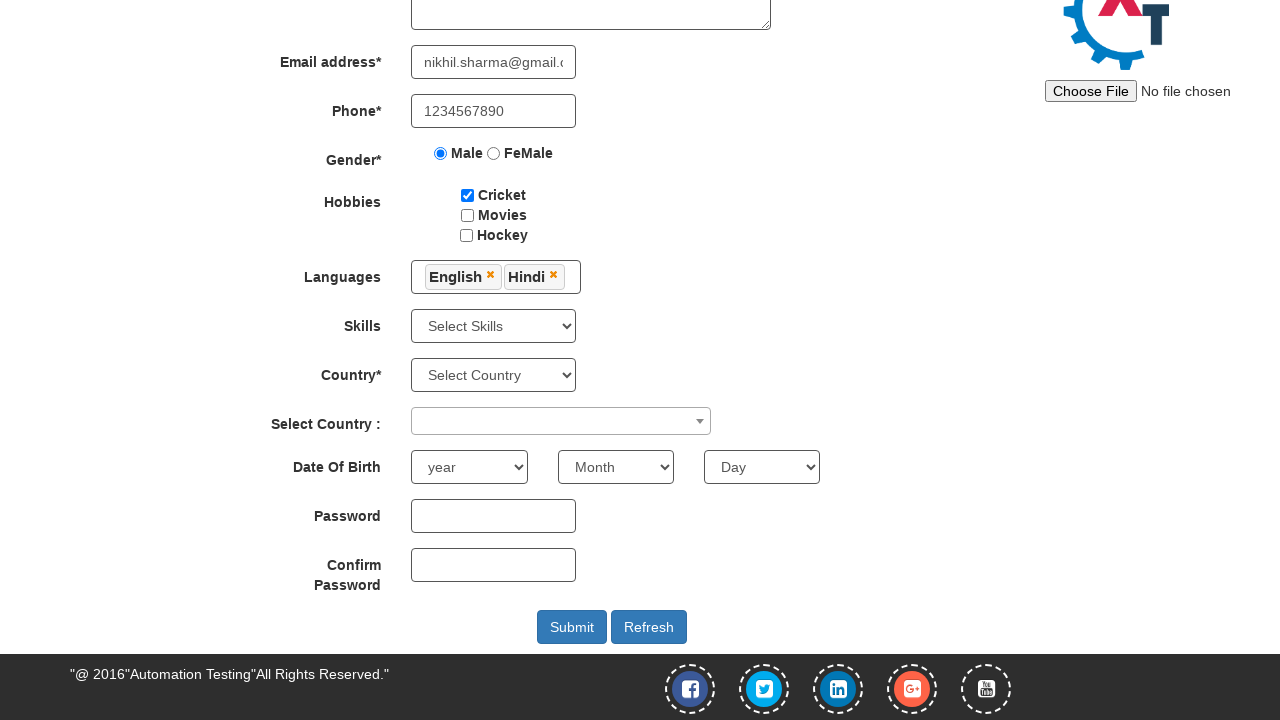

Selected 'Networks' from Skills dropdown on #Skills
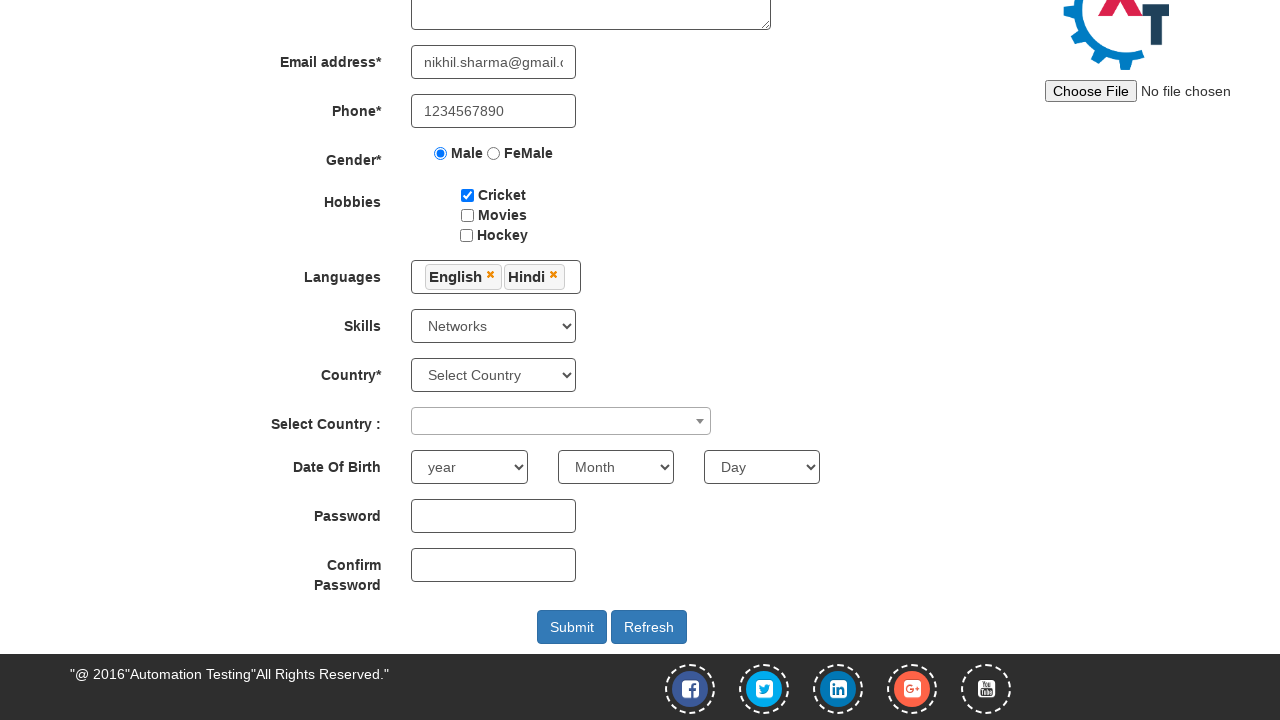

Opened country dropdown at (561, 421) on span[role='combobox']
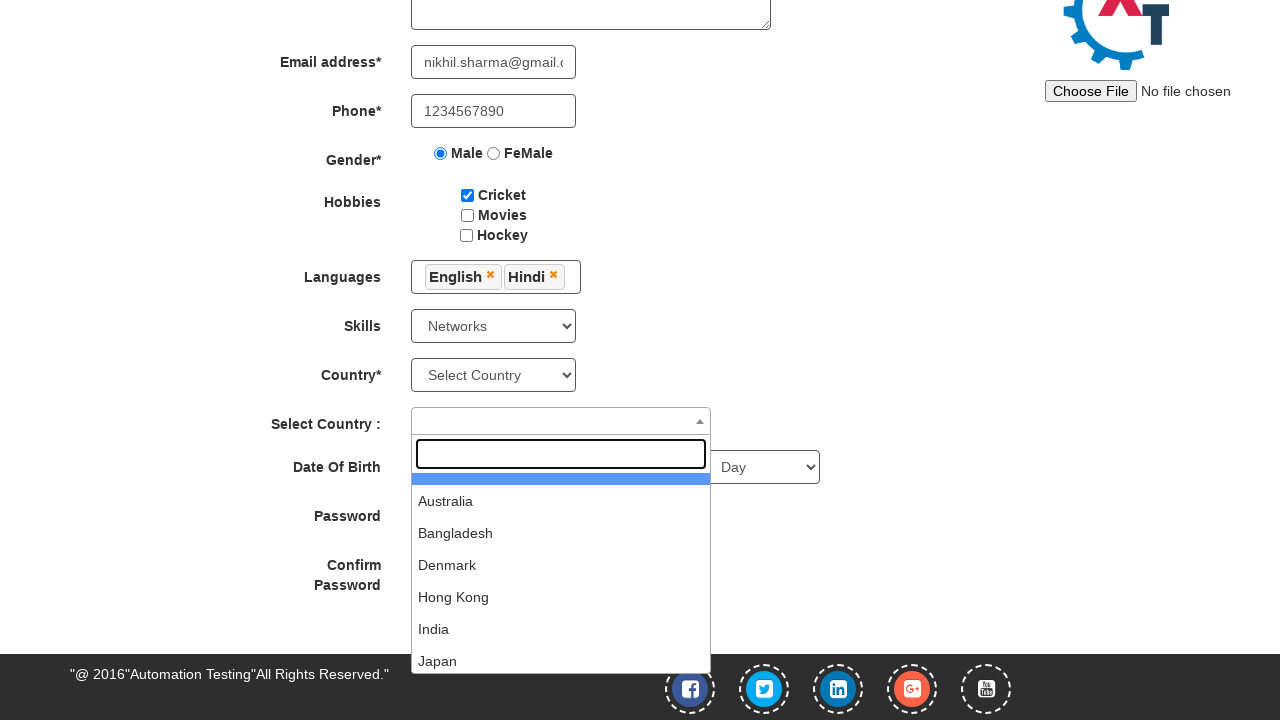

Typed 'India' in country search field on input[type='search']
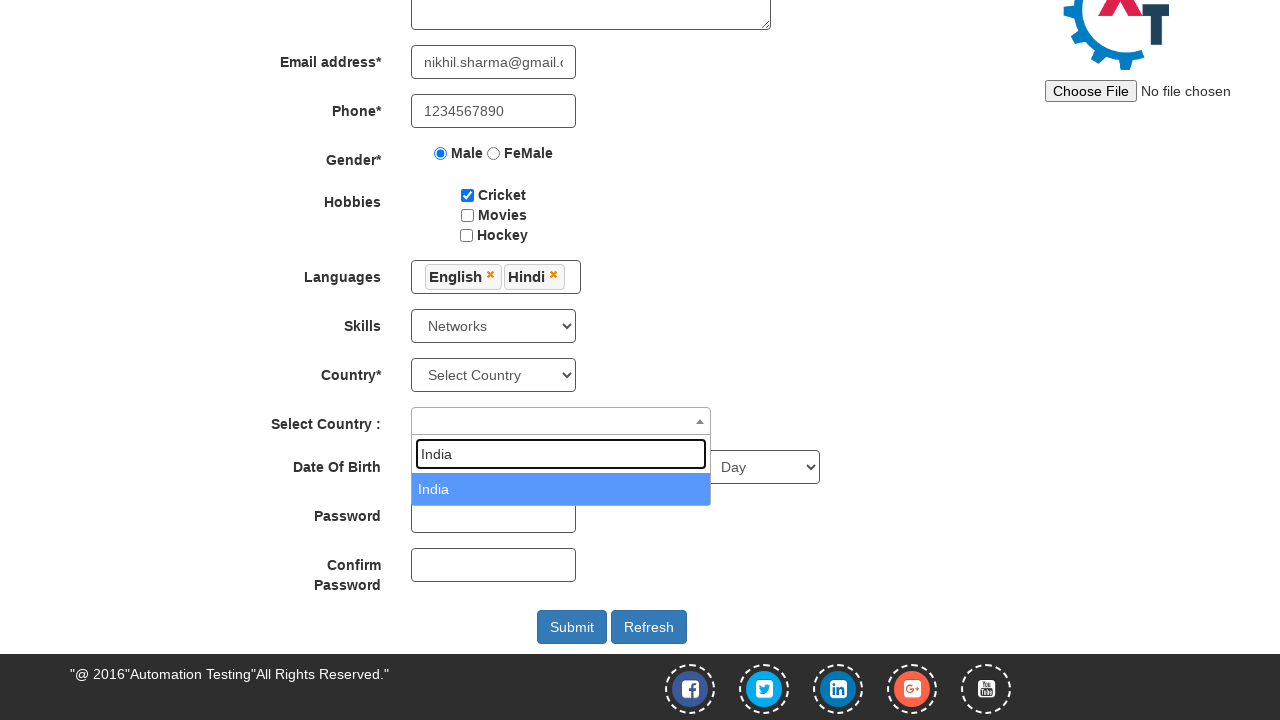

Pressed Enter to select India
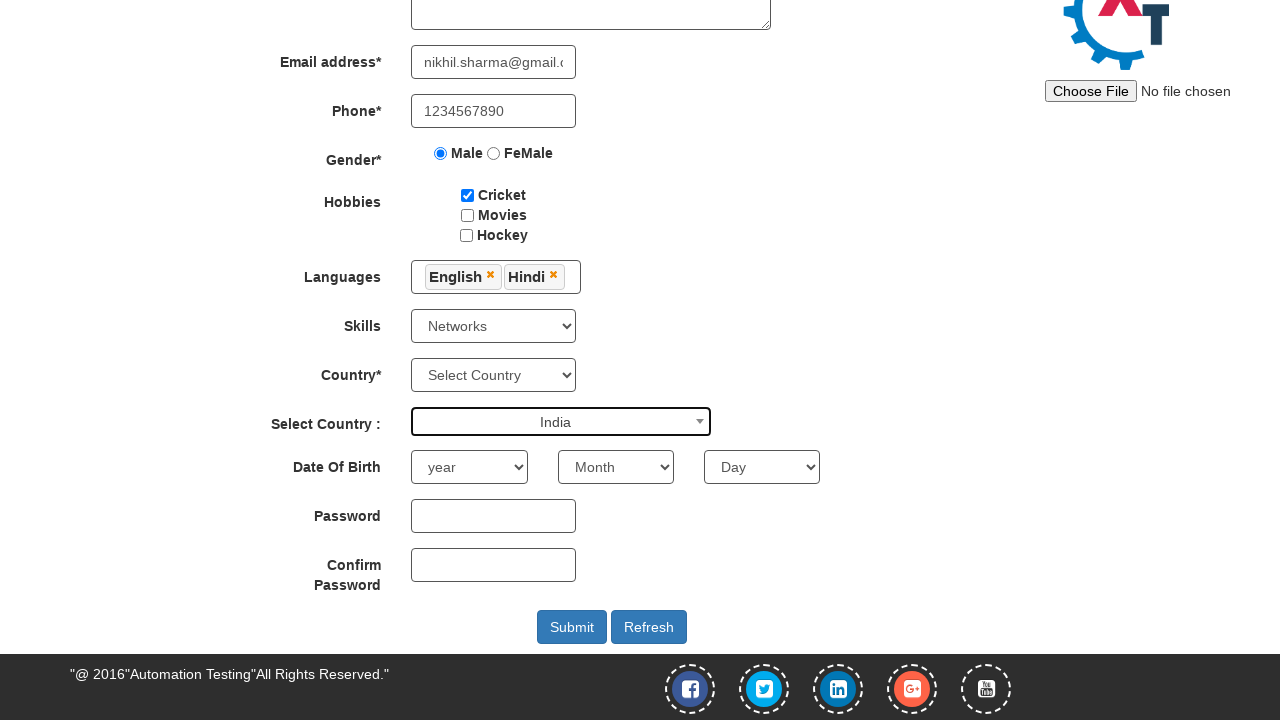

Selected birth year '1919' on #yearbox
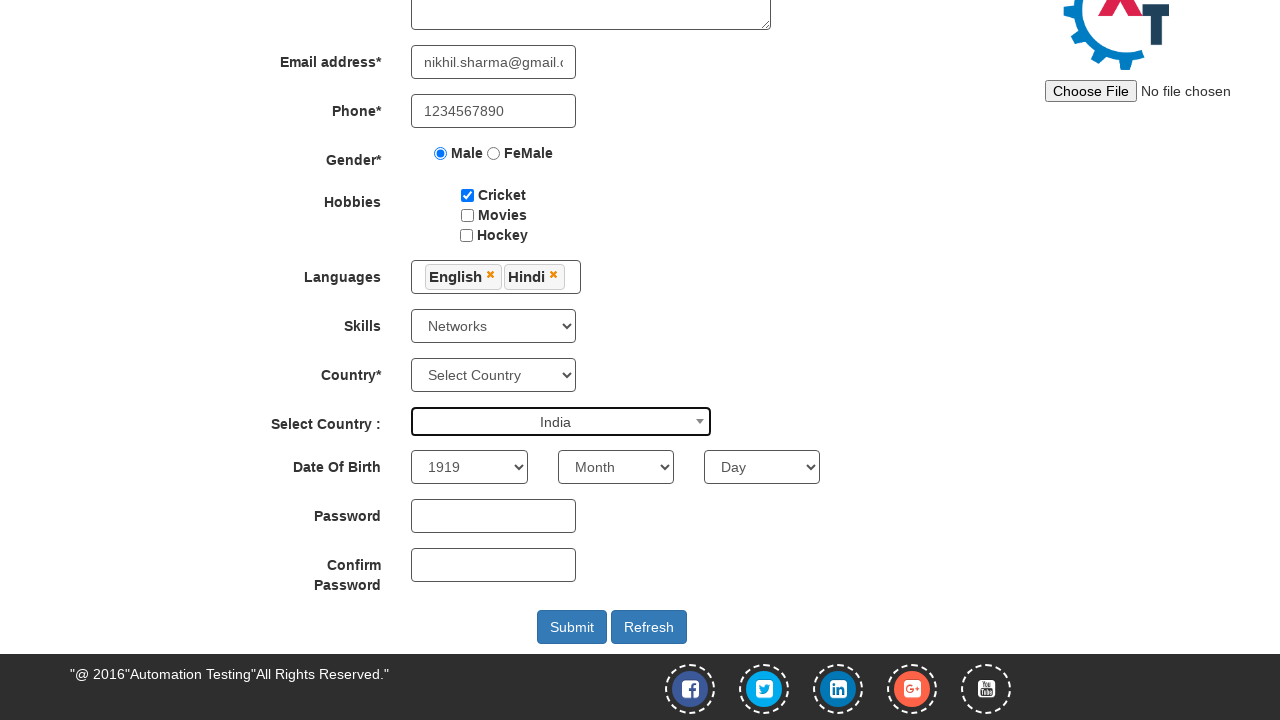

Selected birth month 'February' on select[placeholder='Month']
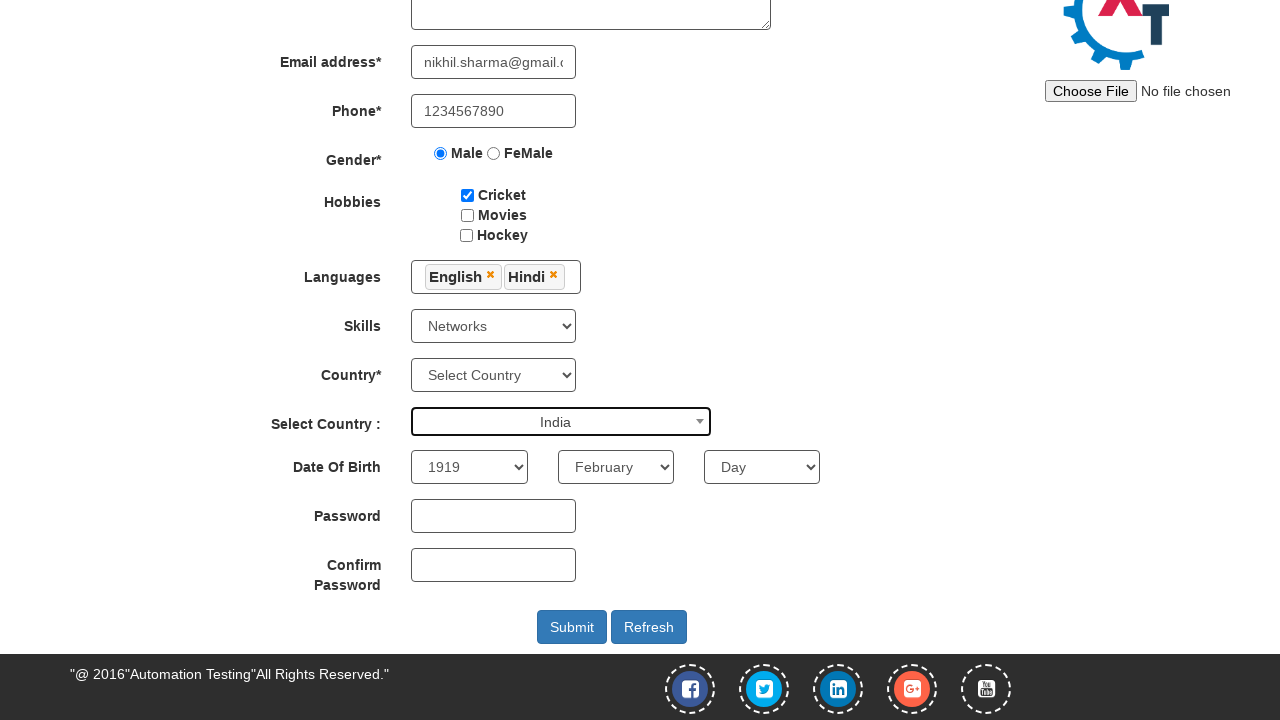

Selected birth day '7' on #daybox
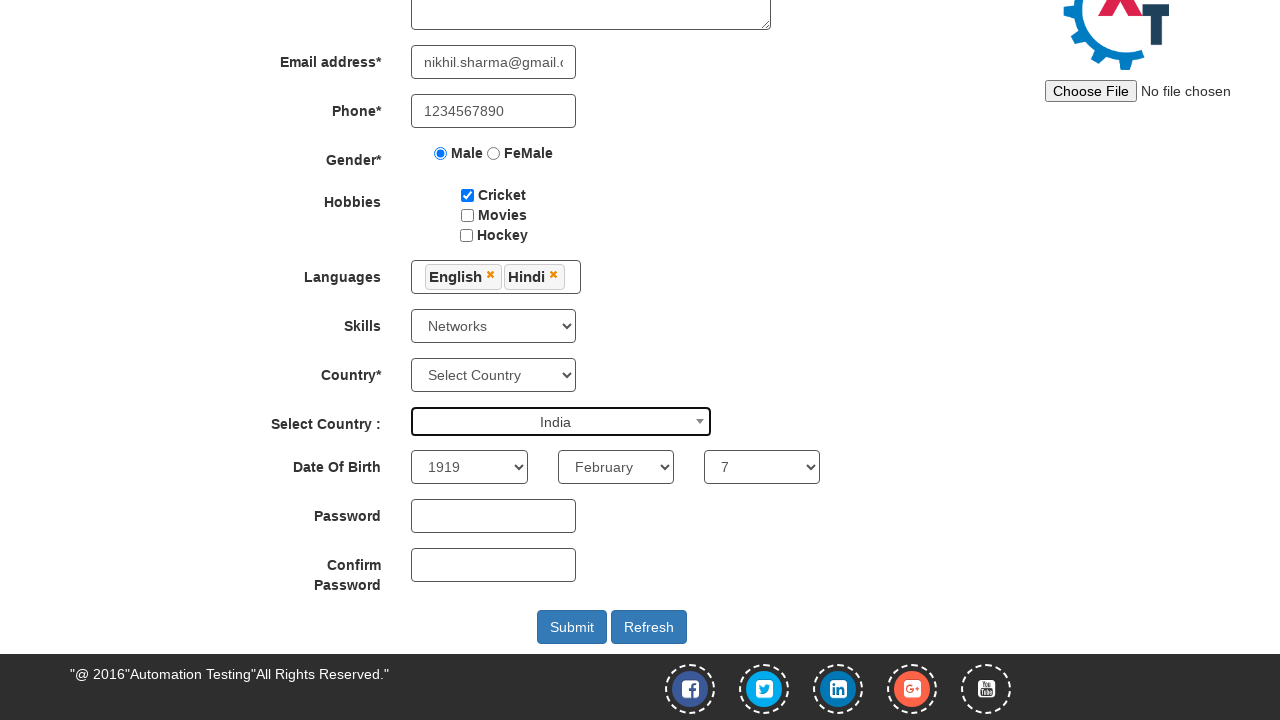

Filled password field with 'hello' on #firstpassword
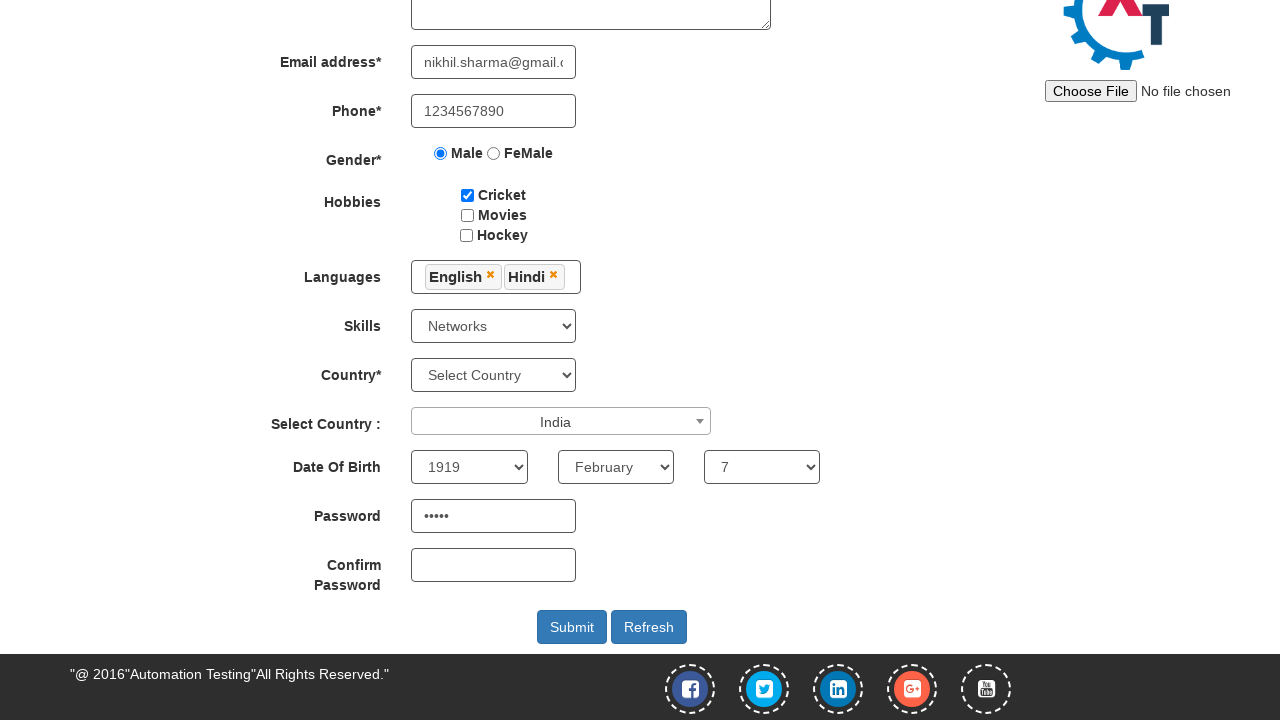

Filled confirm password field with 'hello' on #secondpassword
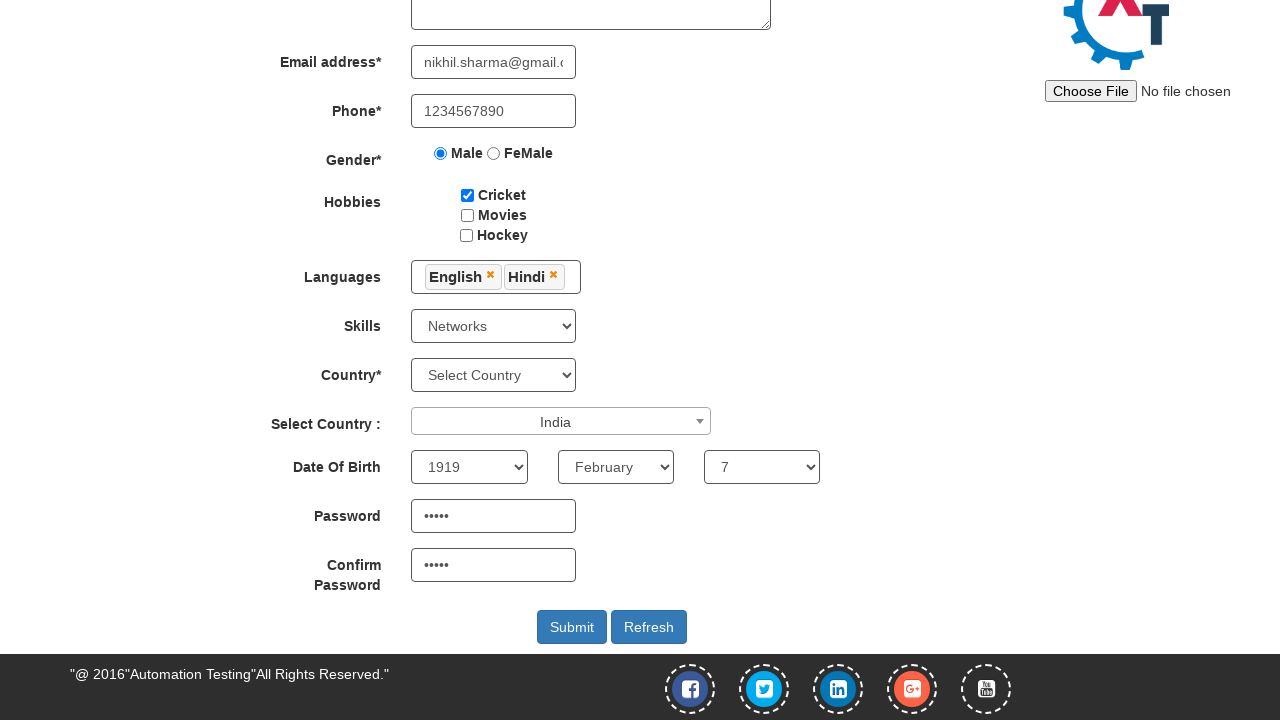

Retrieved header text 'Automation Demo Site'
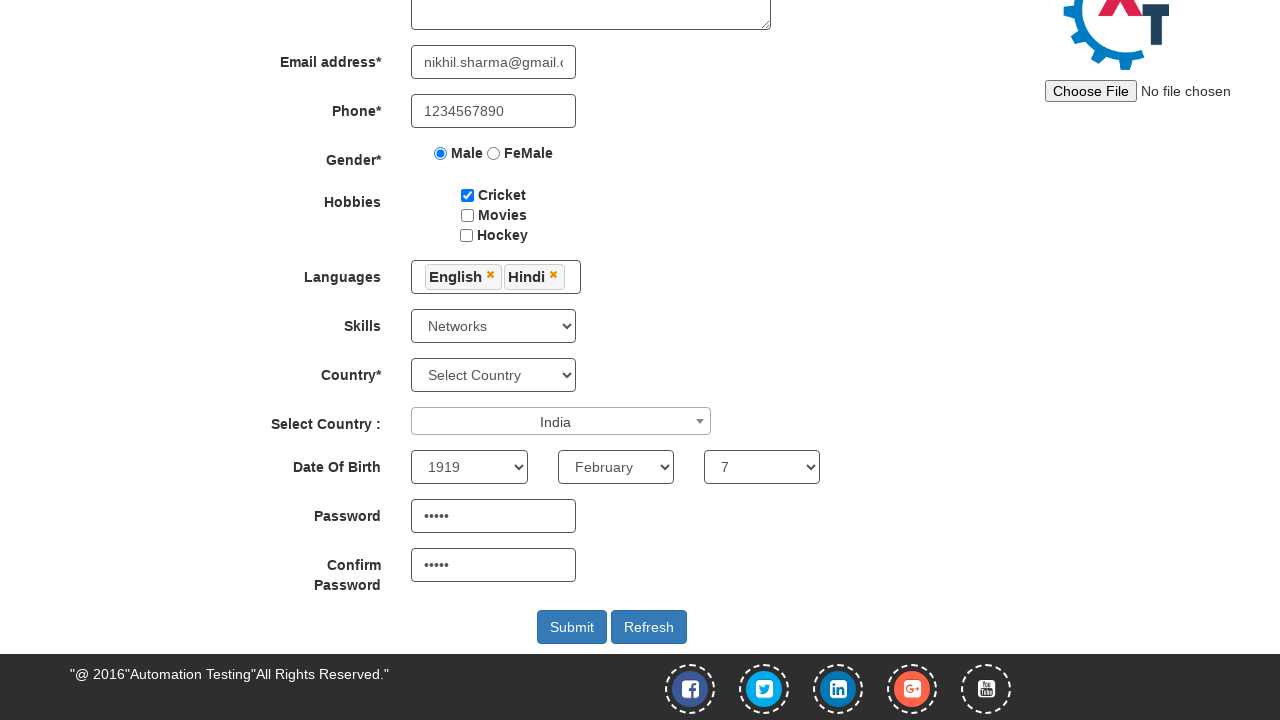

Verified header text matches 'automation demo site'
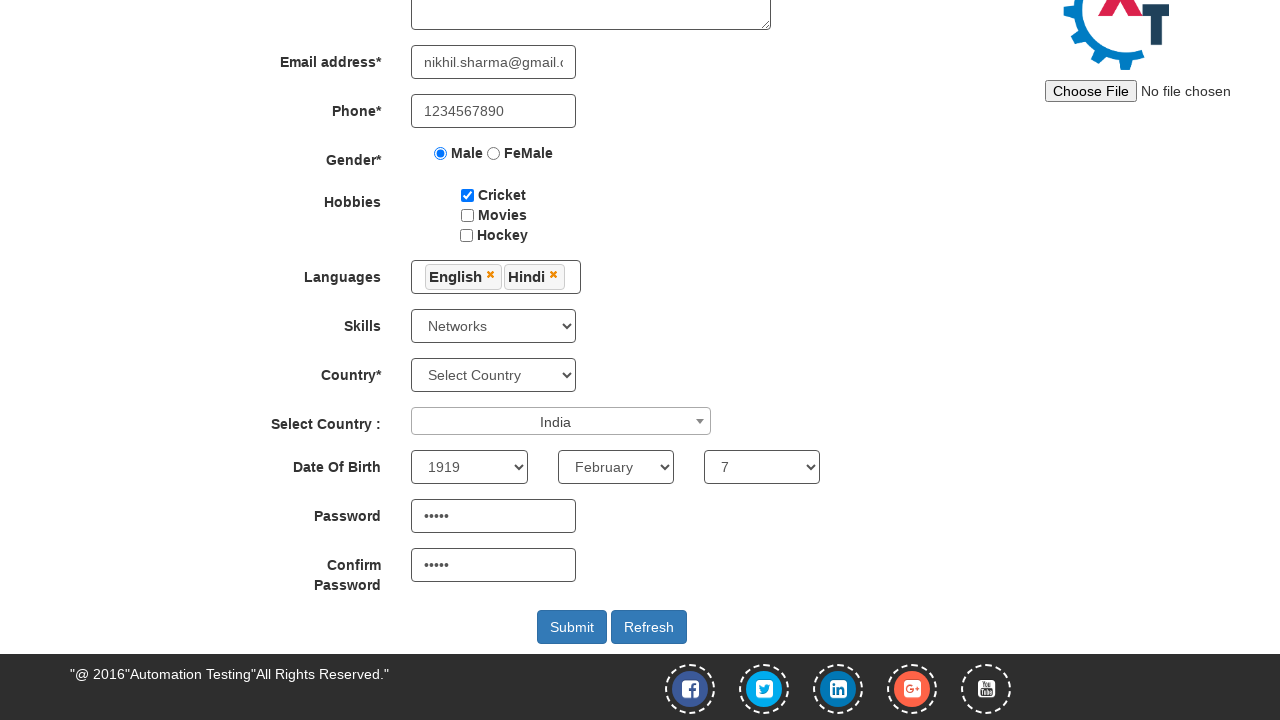

Verified page title is 'register'
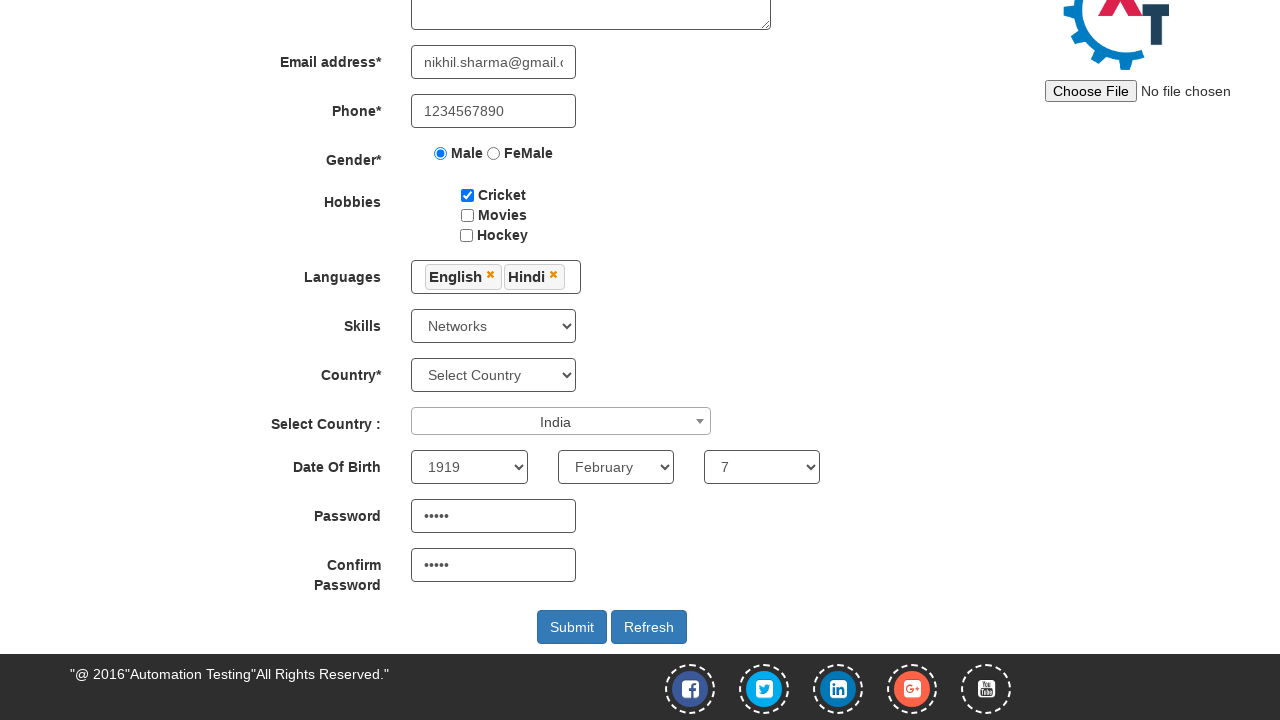

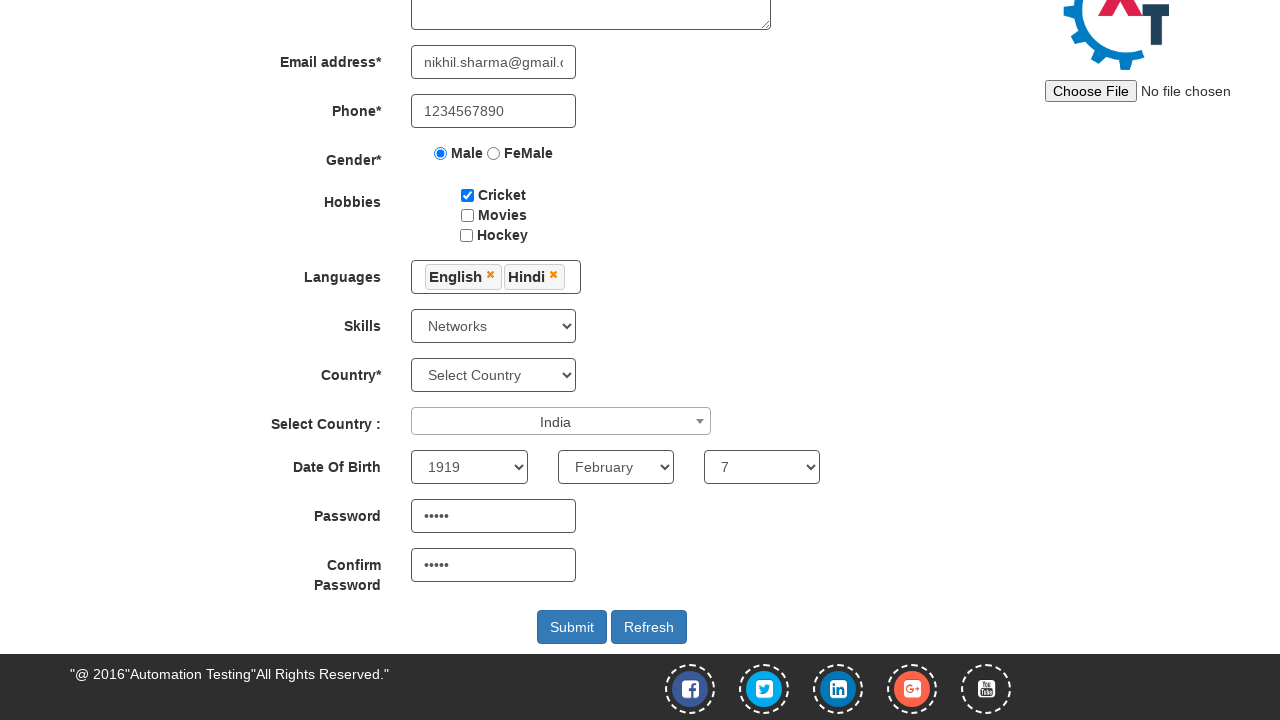